Tests marking individual items as complete by checking their toggle buttons

Starting URL: https://demo.playwright.dev/todomvc

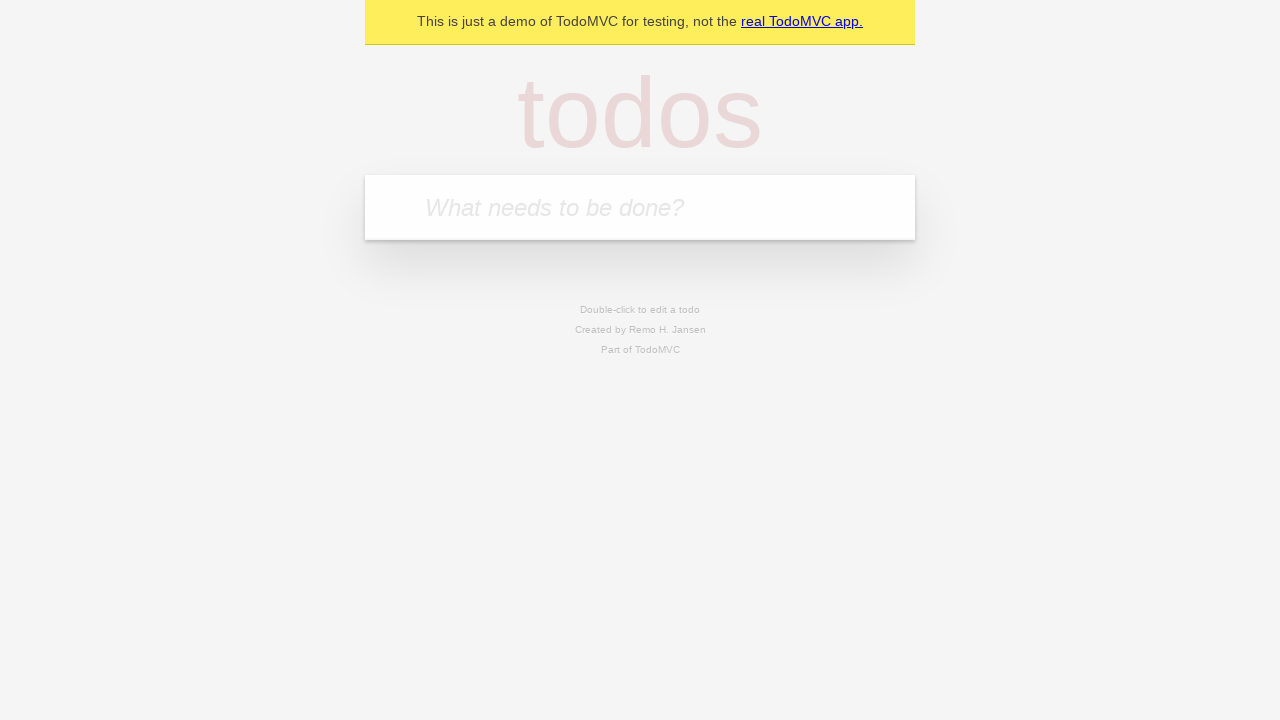

Filled new todo input with 'buy some cheese' on .new-todo
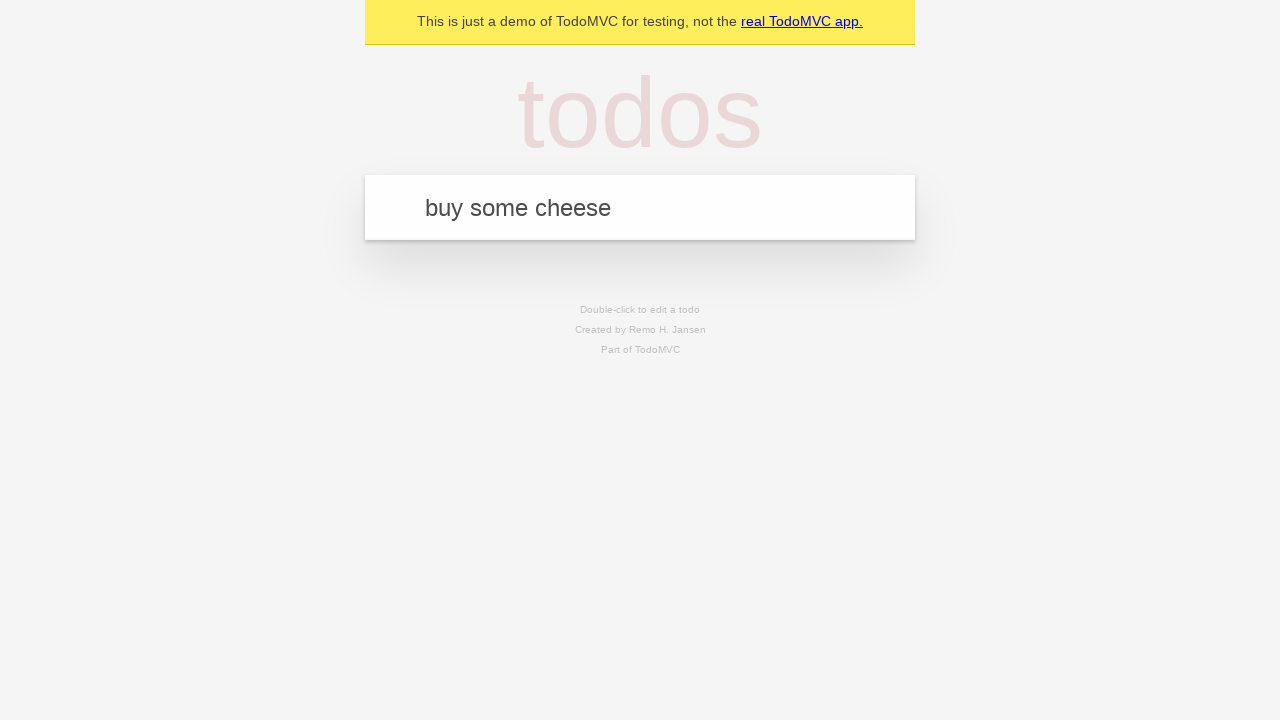

Pressed Enter to create first todo item on .new-todo
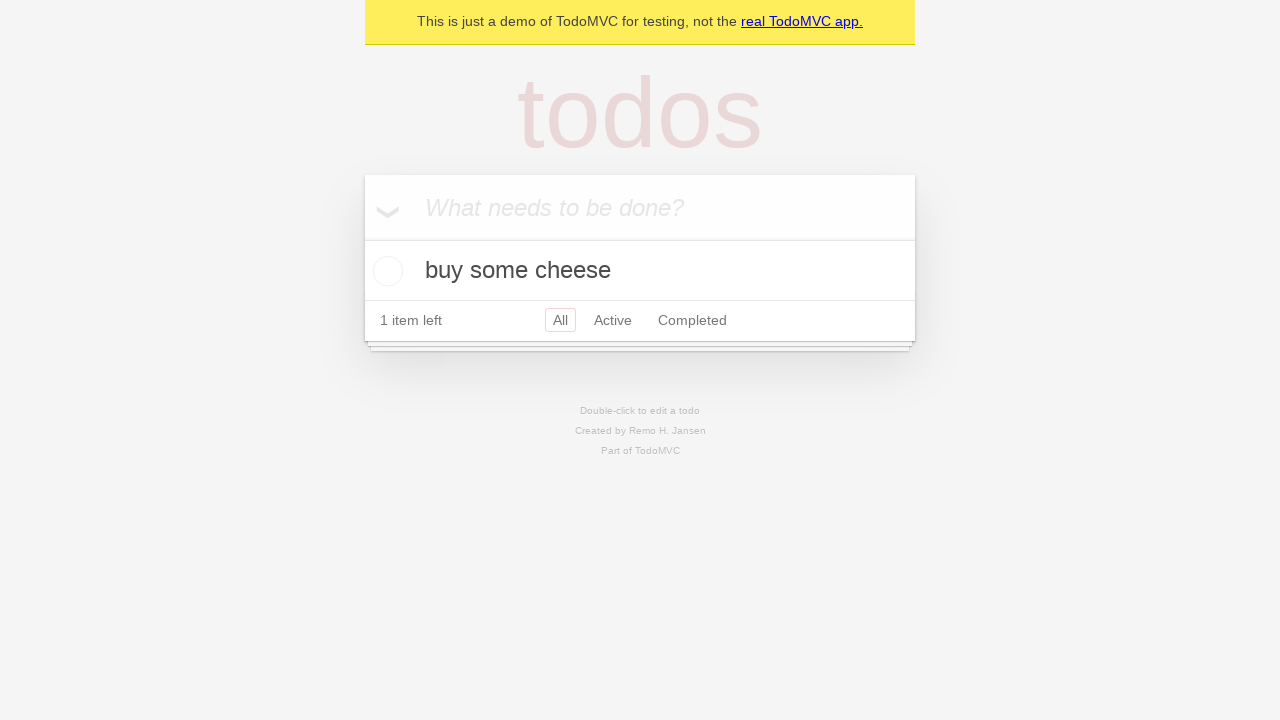

Filled new todo input with 'feed the cat' on .new-todo
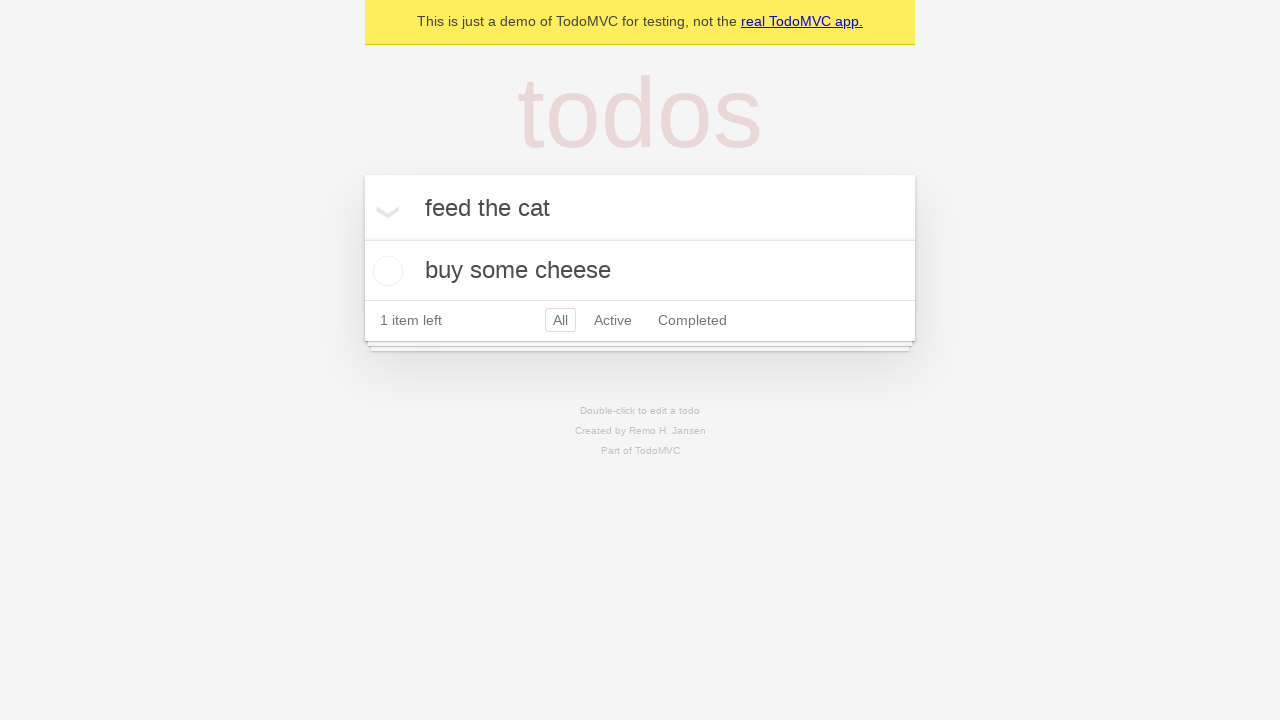

Pressed Enter to create second todo item on .new-todo
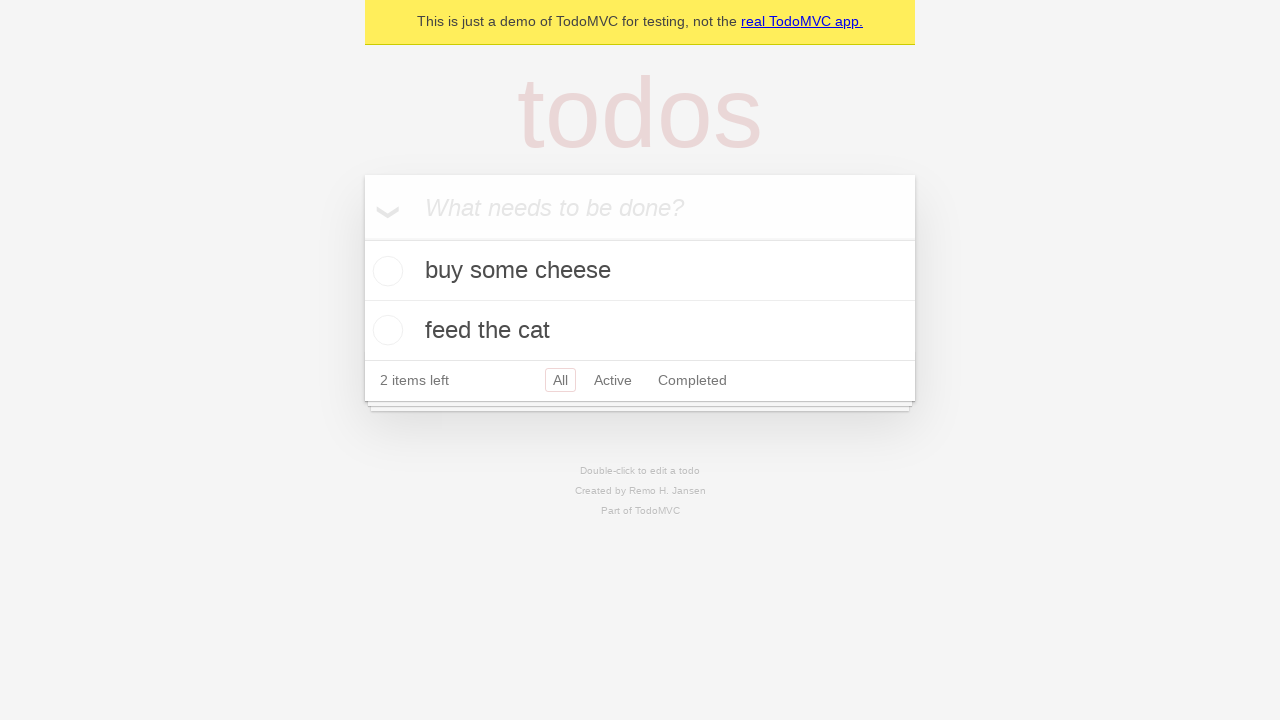

Waited for second todo item to appear in the list
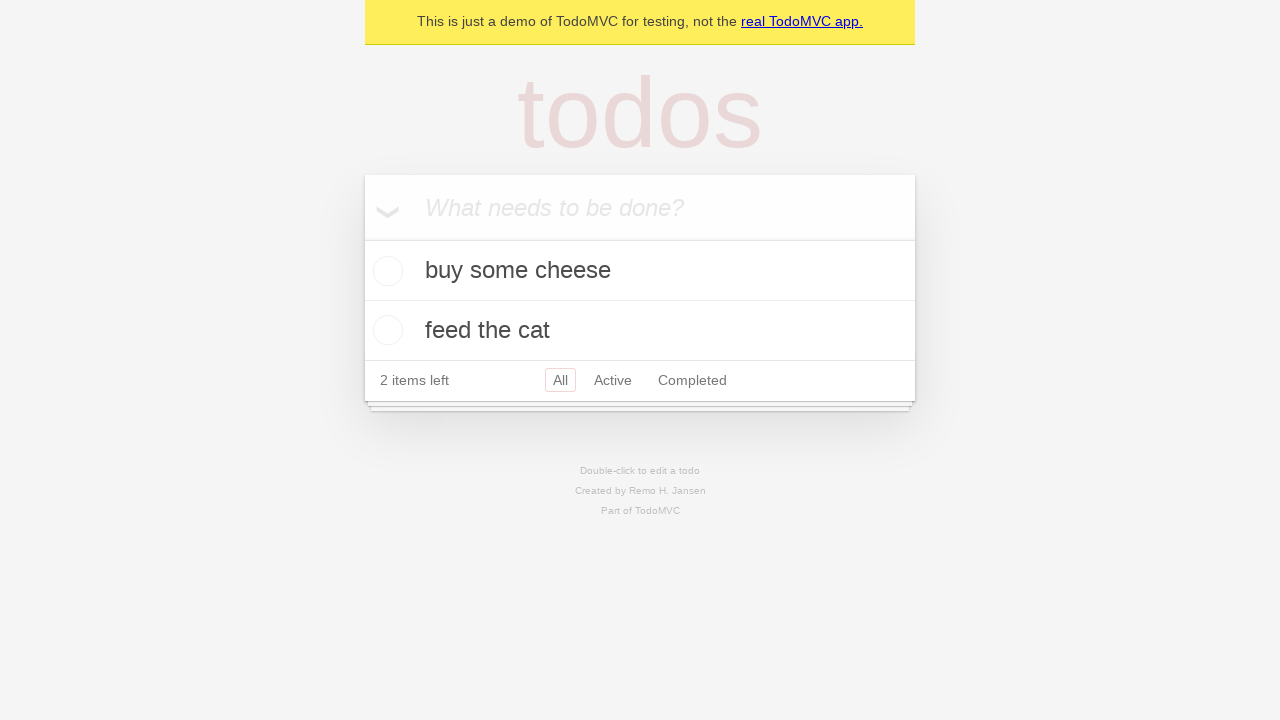

Marked first todo item as complete by checking its toggle button at (385, 271) on .todo-list li >> nth=0 >> .toggle
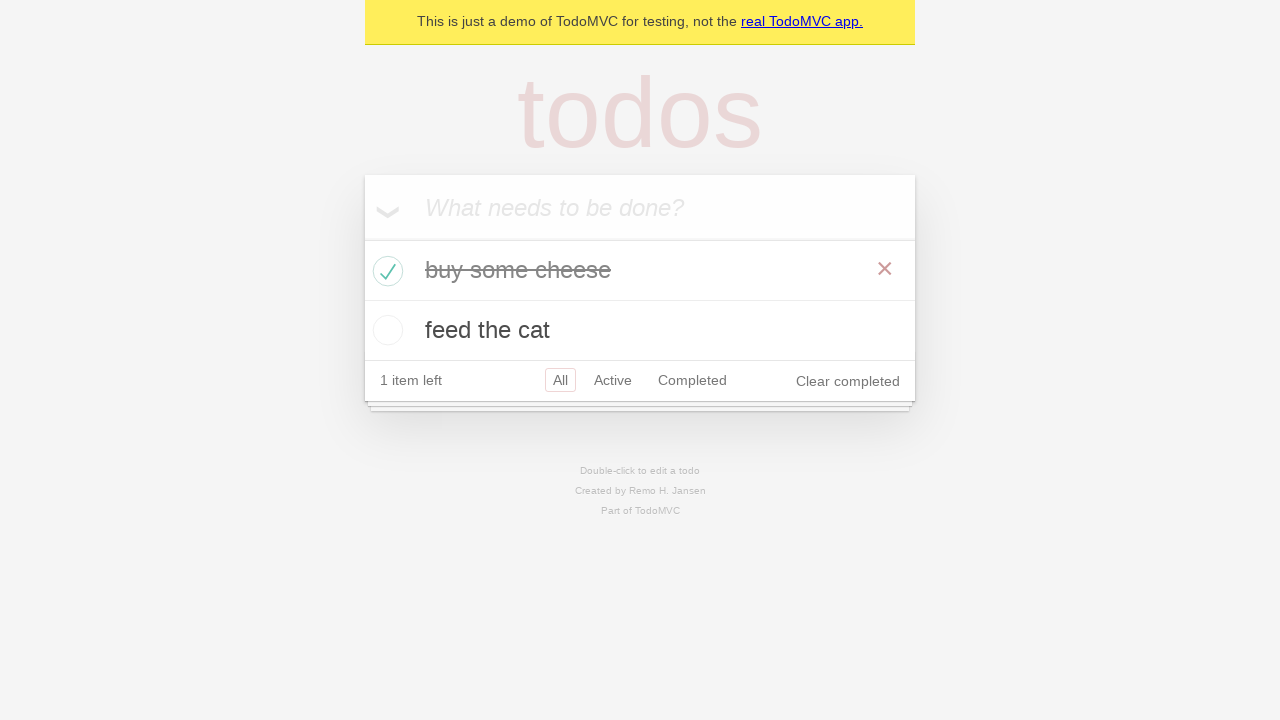

Marked second todo item as complete by checking its toggle button at (385, 330) on .todo-list li >> nth=1 >> .toggle
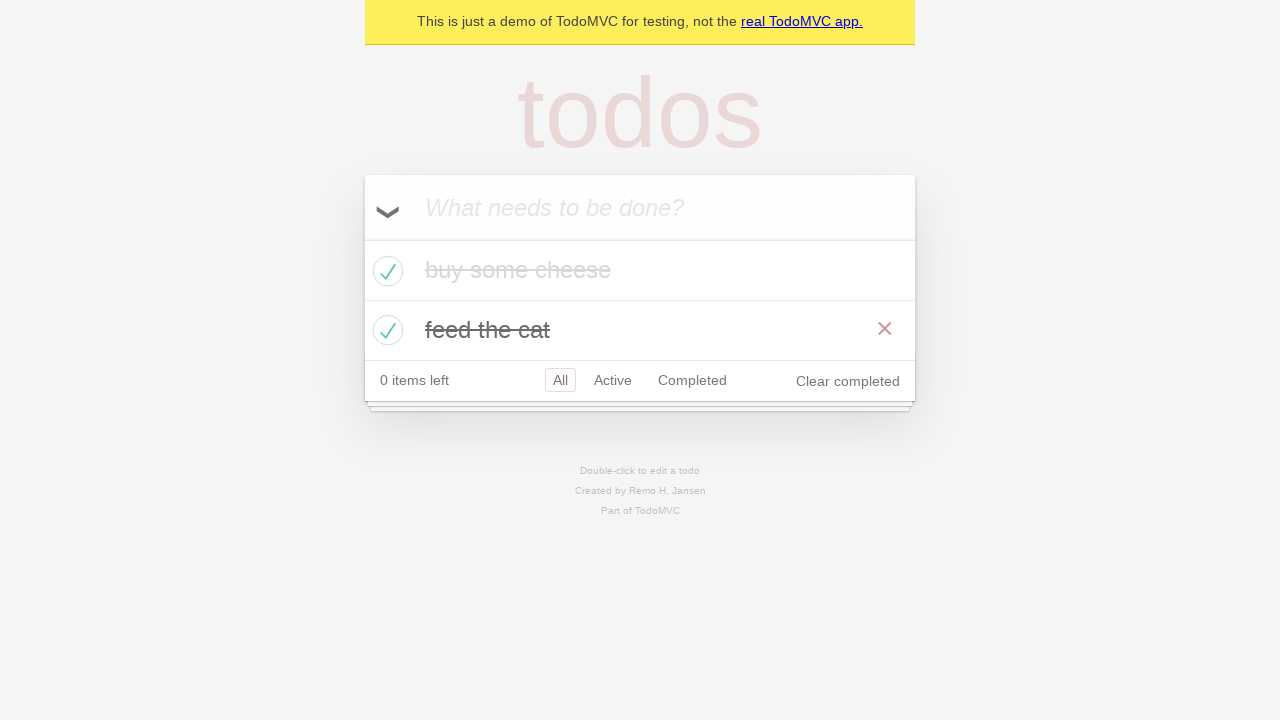

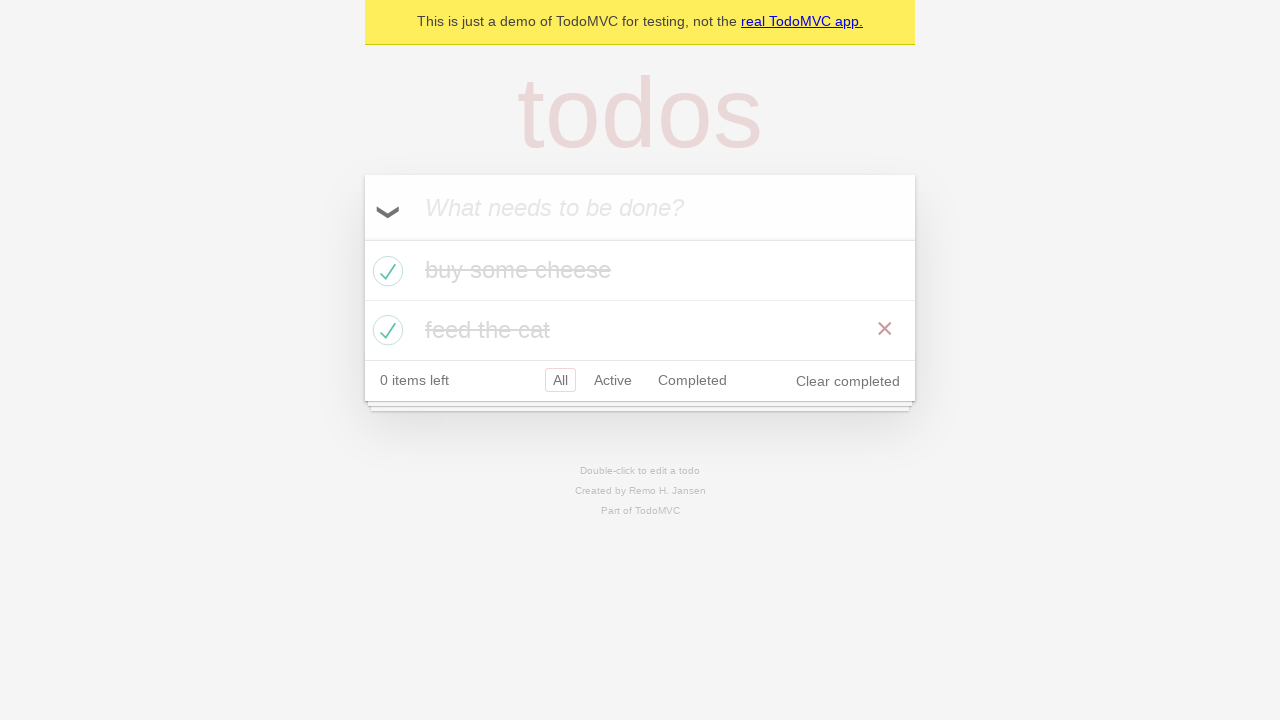